Tests page scrolling functionality by scrolling down, up, right, and left on the Flipkart homepage

Starting URL: https://www.flipkart.com/

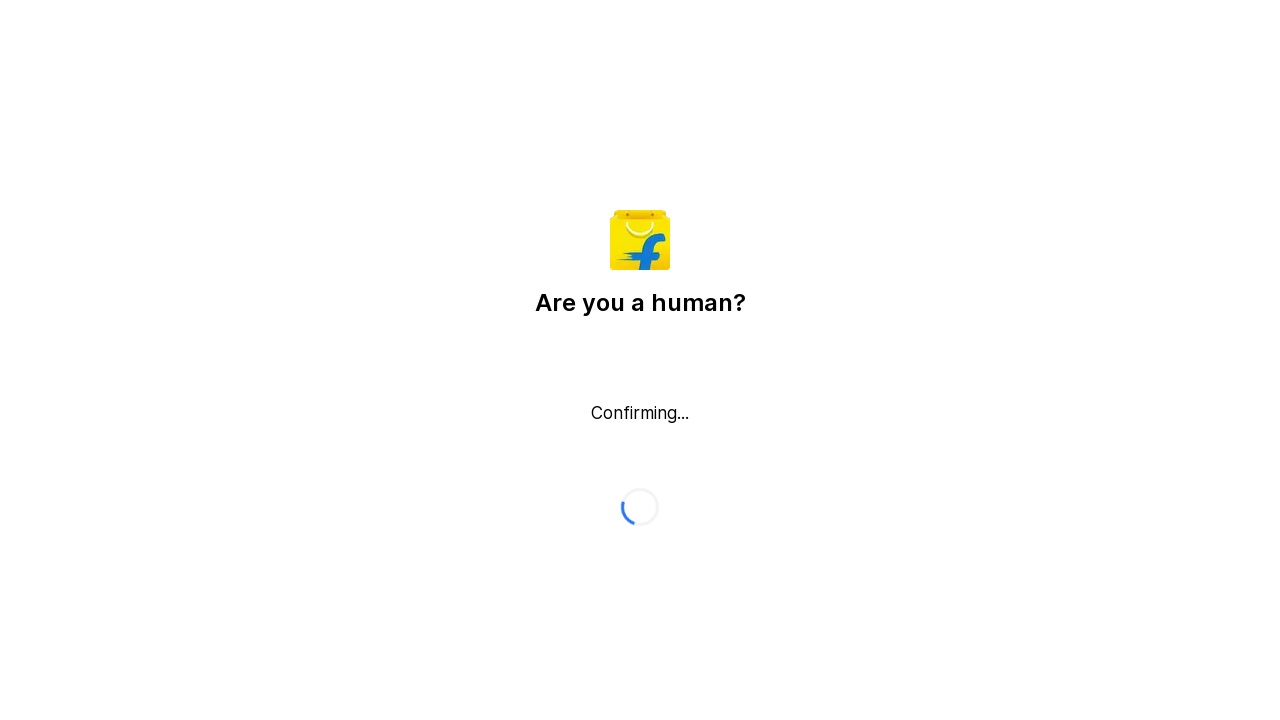

Scrolled down by 700 pixels on Flipkart homepage
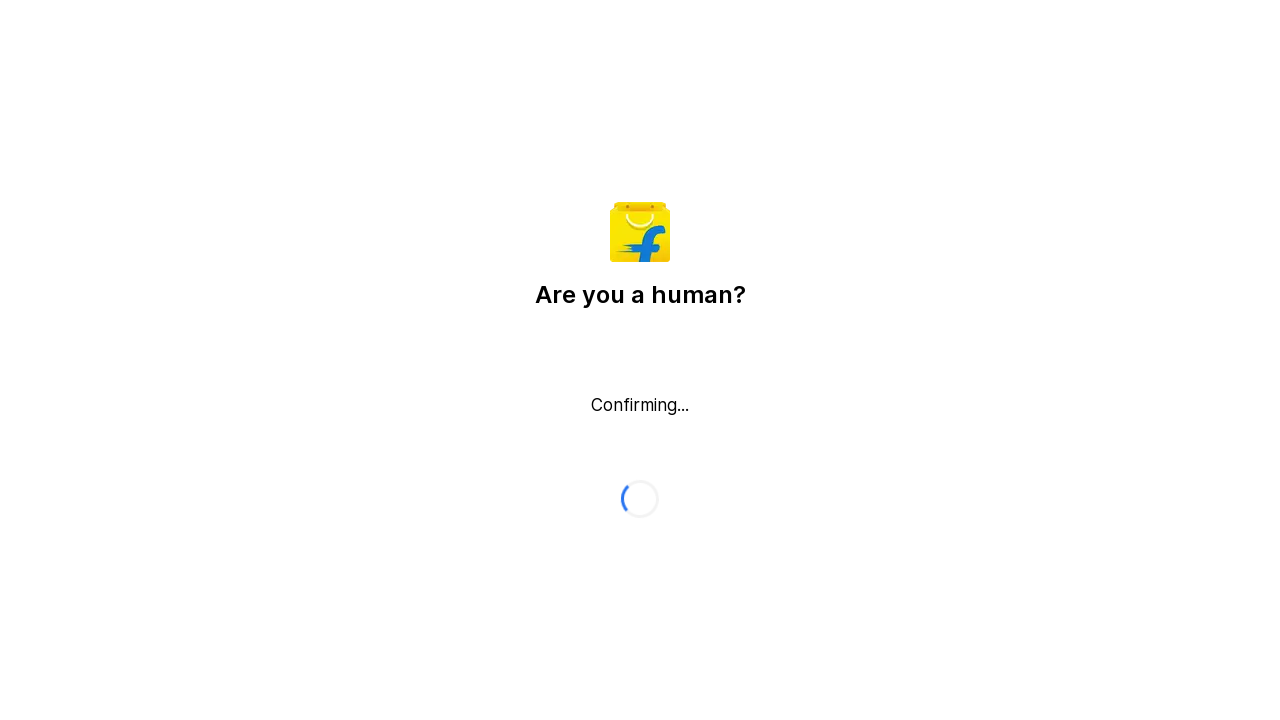

Waited 1 second for visual feedback after scrolling down
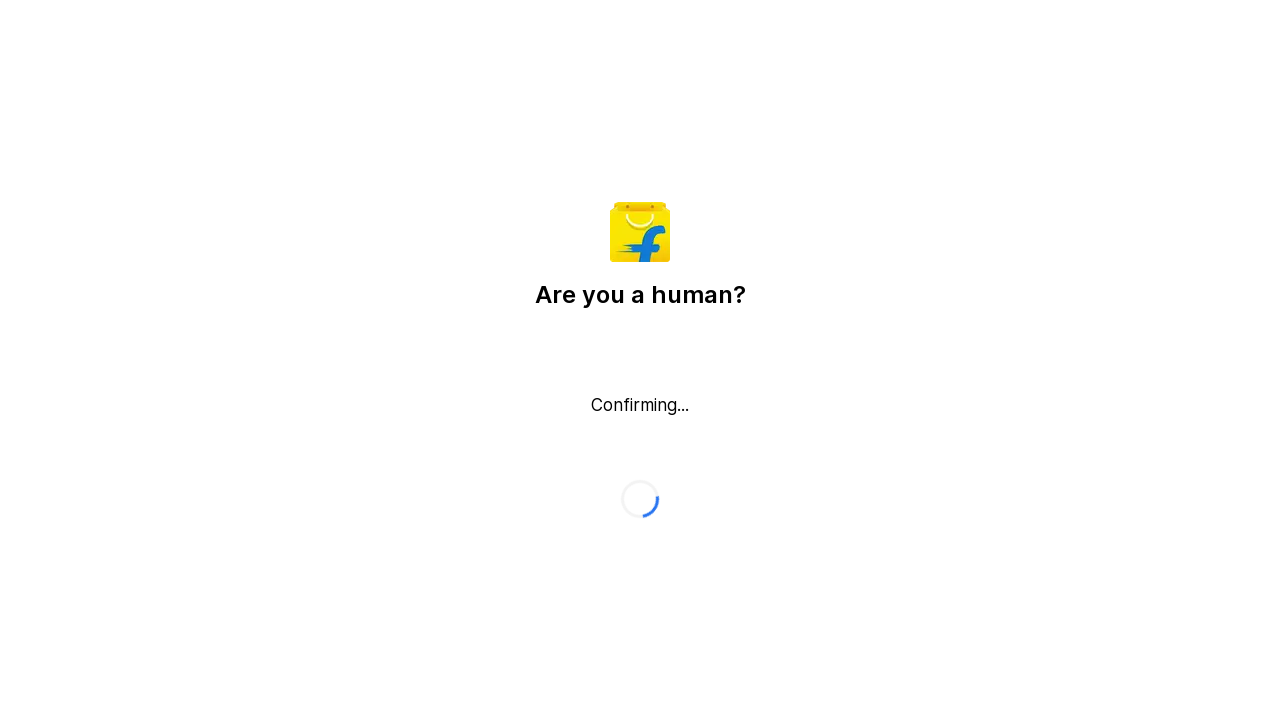

Scrolled up by 700 pixels
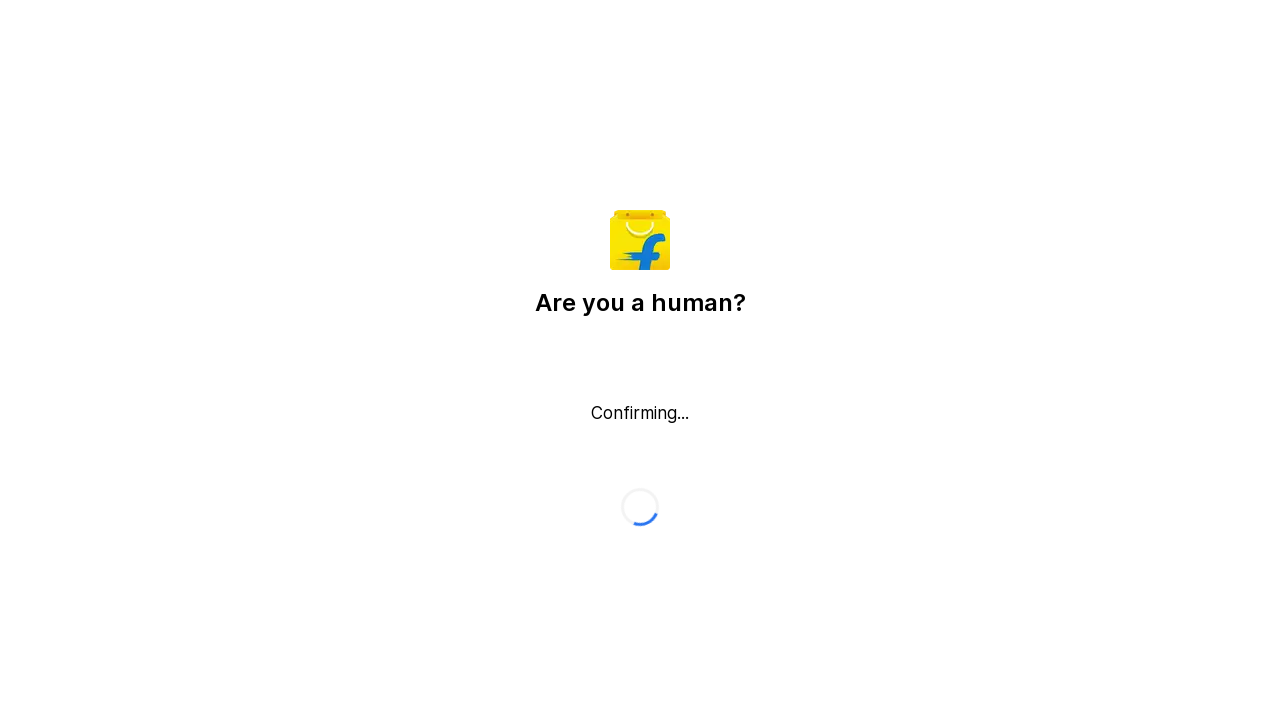

Waited 1 second for visual feedback after scrolling up
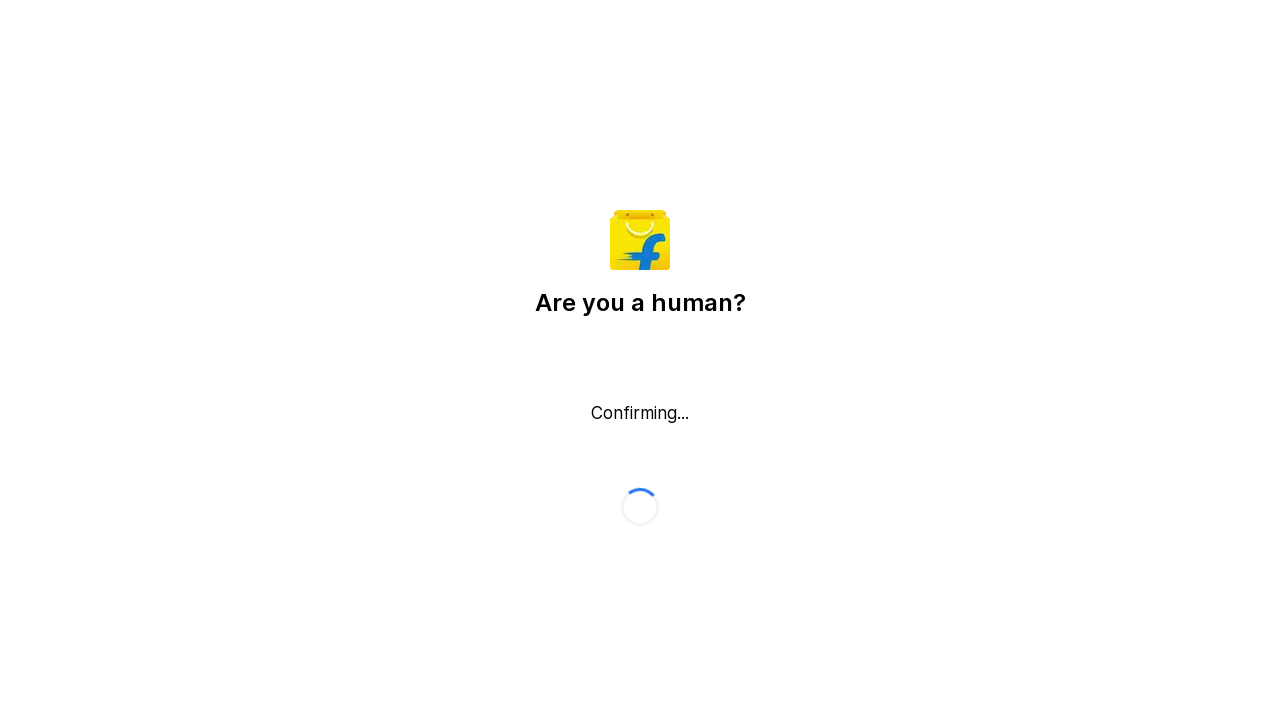

Scrolled right by 500 pixels
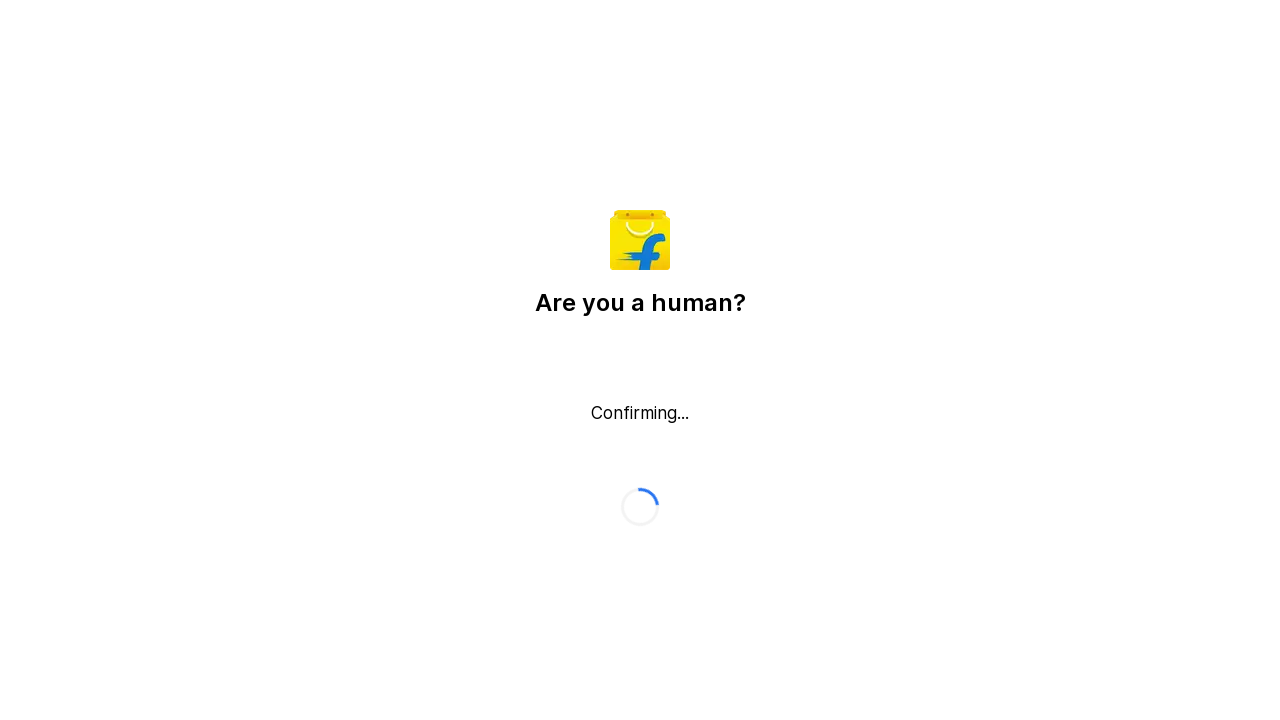

Waited 1 second for visual feedback after scrolling right
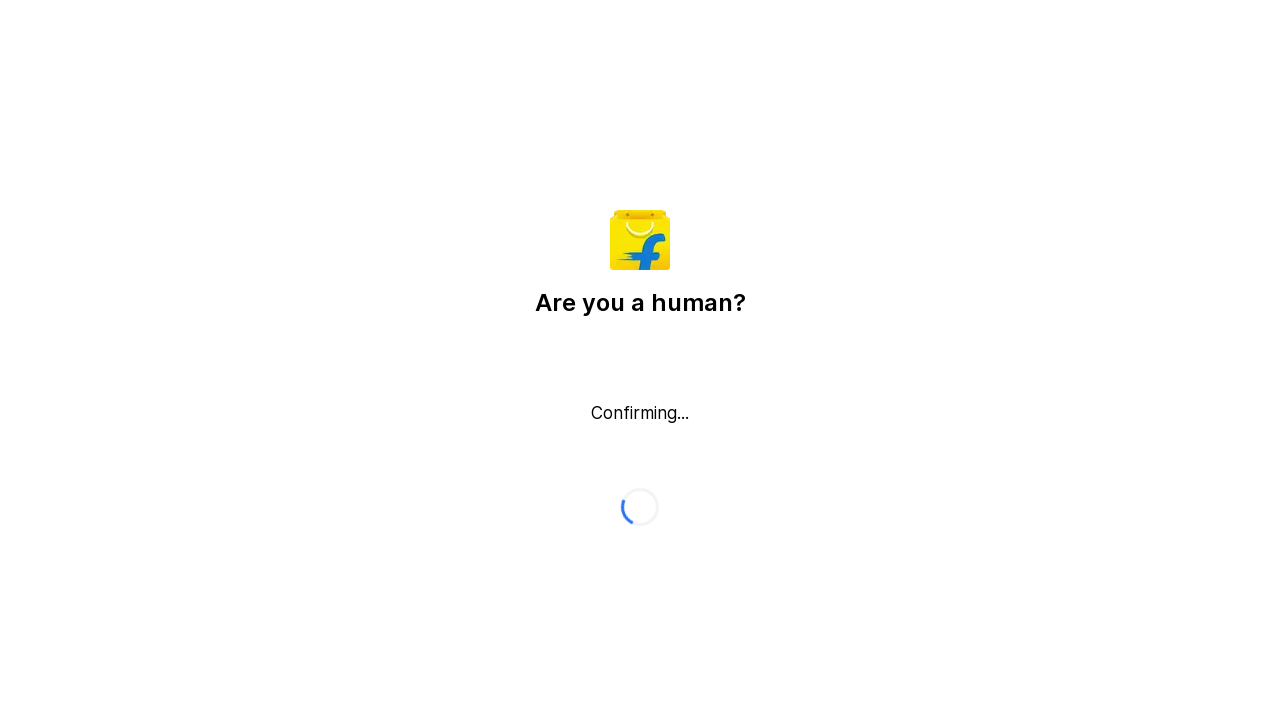

Scrolled left by 500 pixels
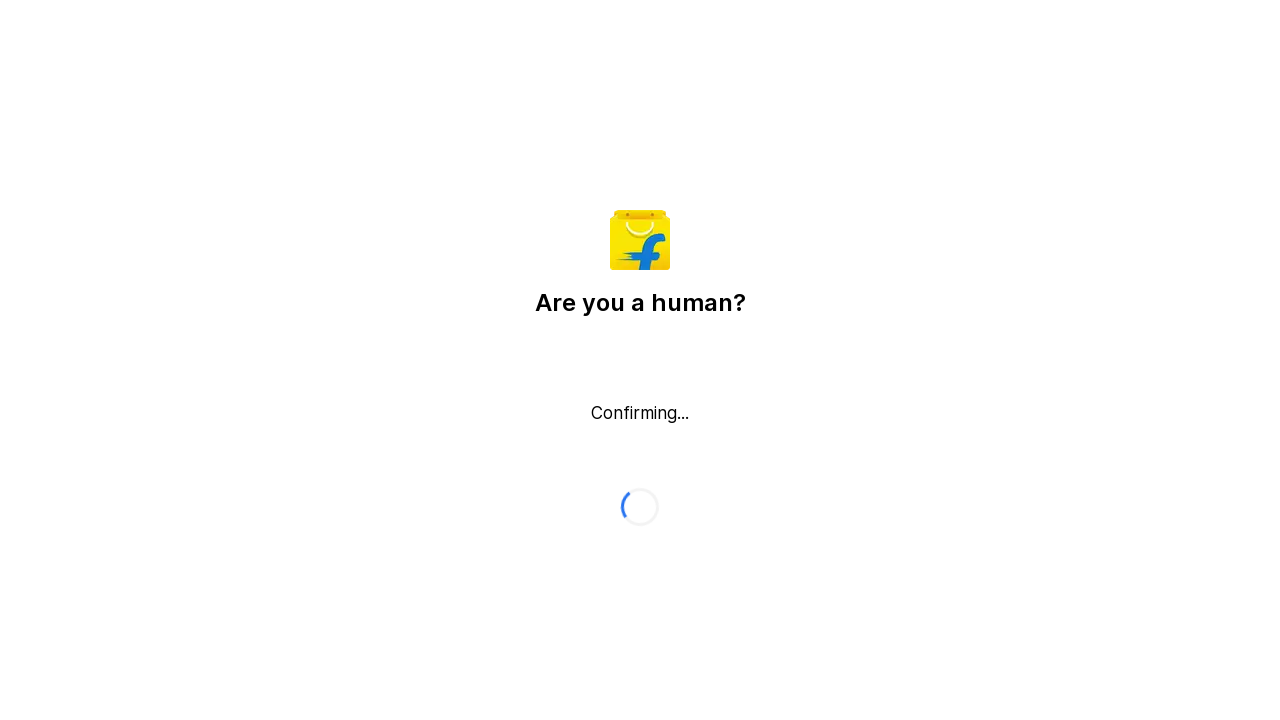

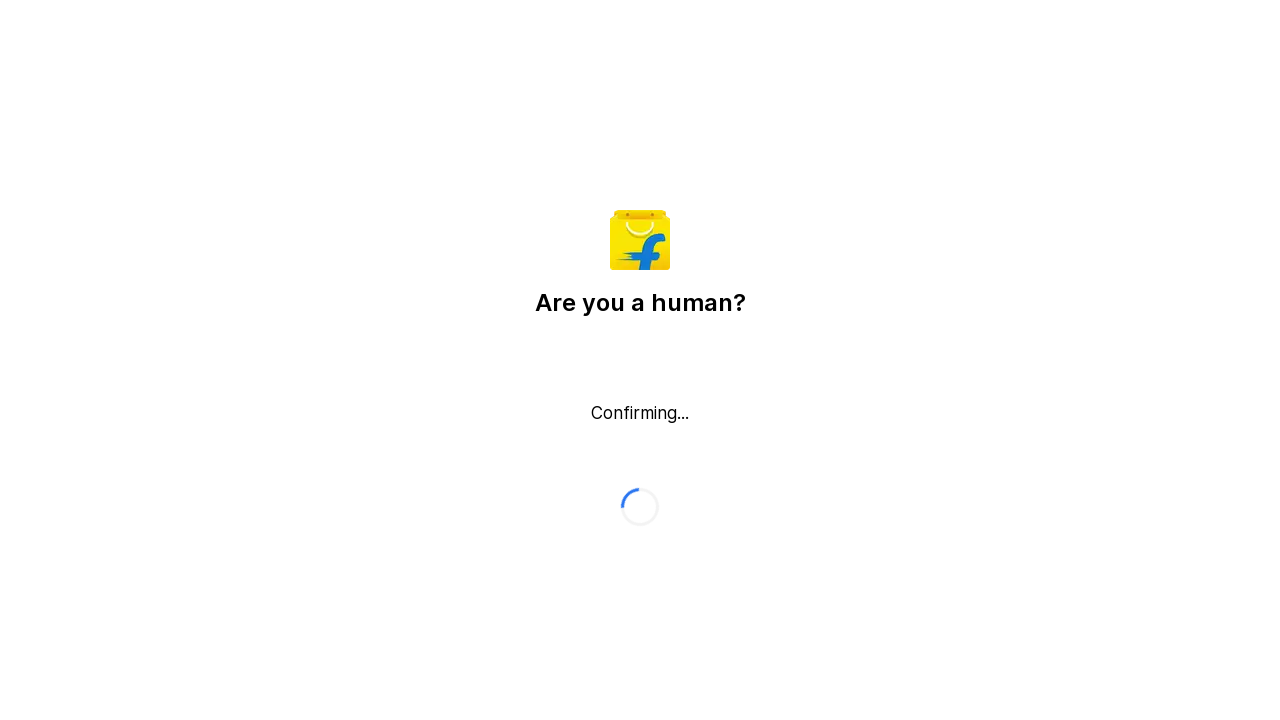